Tests iframe handling on W3Schools by switching to an iframe, executing JavaScript functions, highlighting an element, then switching back to the main content and counting all iframes on the page

Starting URL: https://www.w3schools.com/jsref/tryit.asp?filename=tryjsref_submit_get

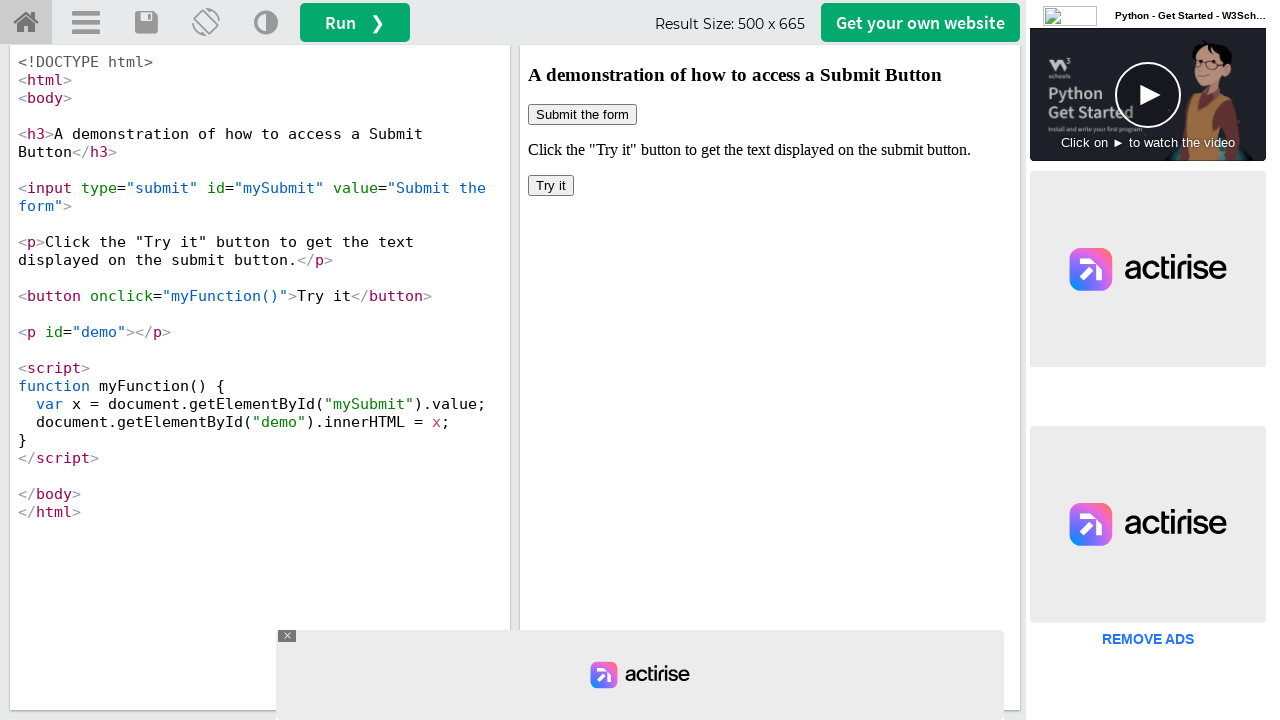

Located iframe with ID 'iframeResult'
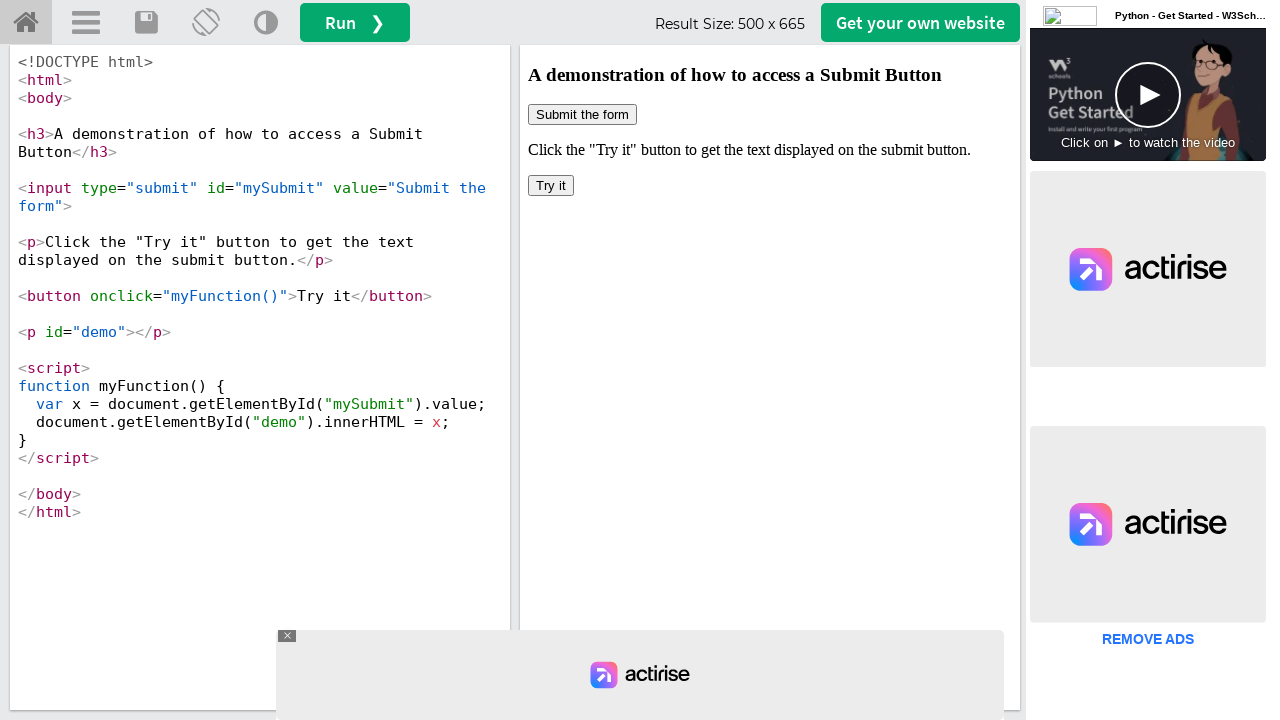

Executed myFunction() within iframe context
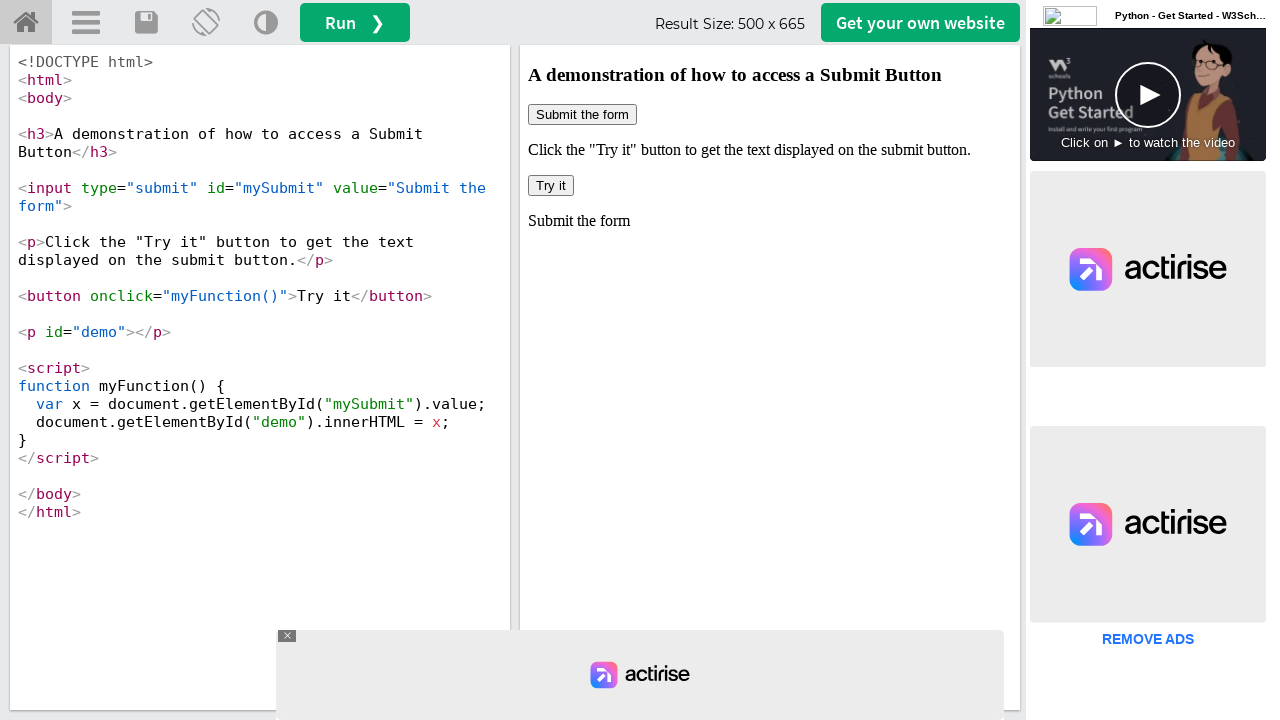

Applied red border highlight to submit button in iframe
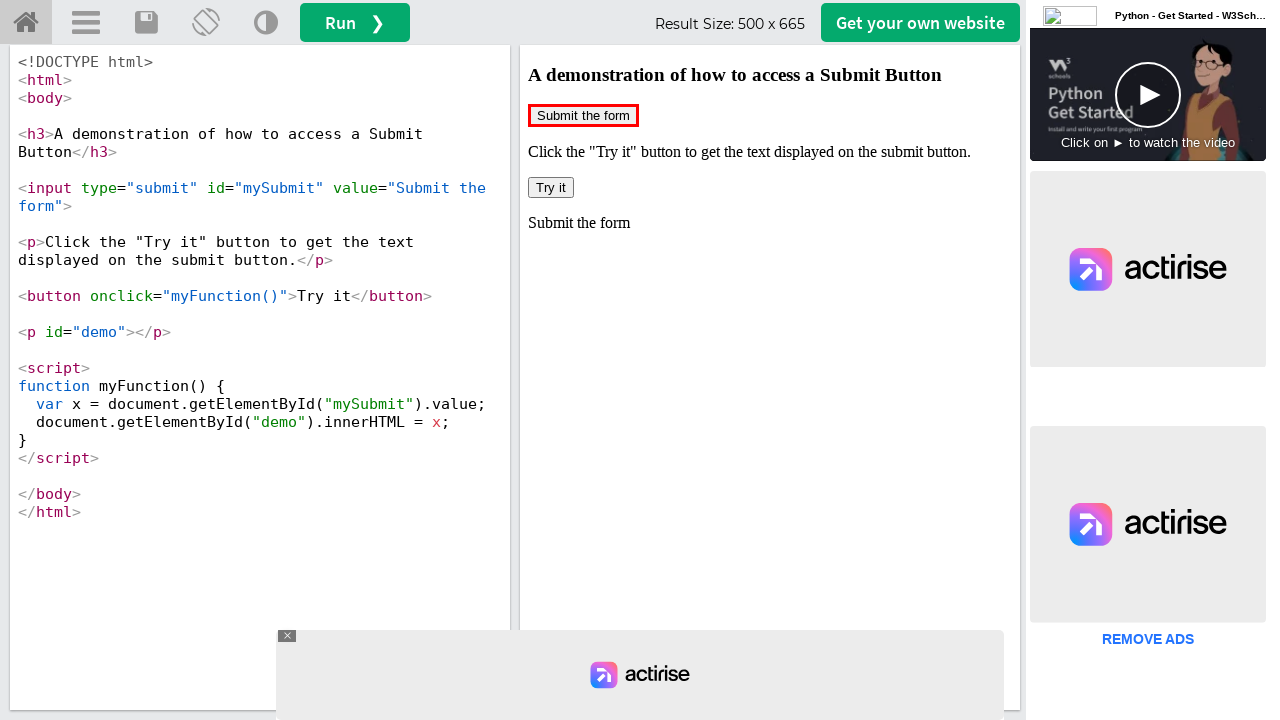

Waited 1 second to observe visual changes
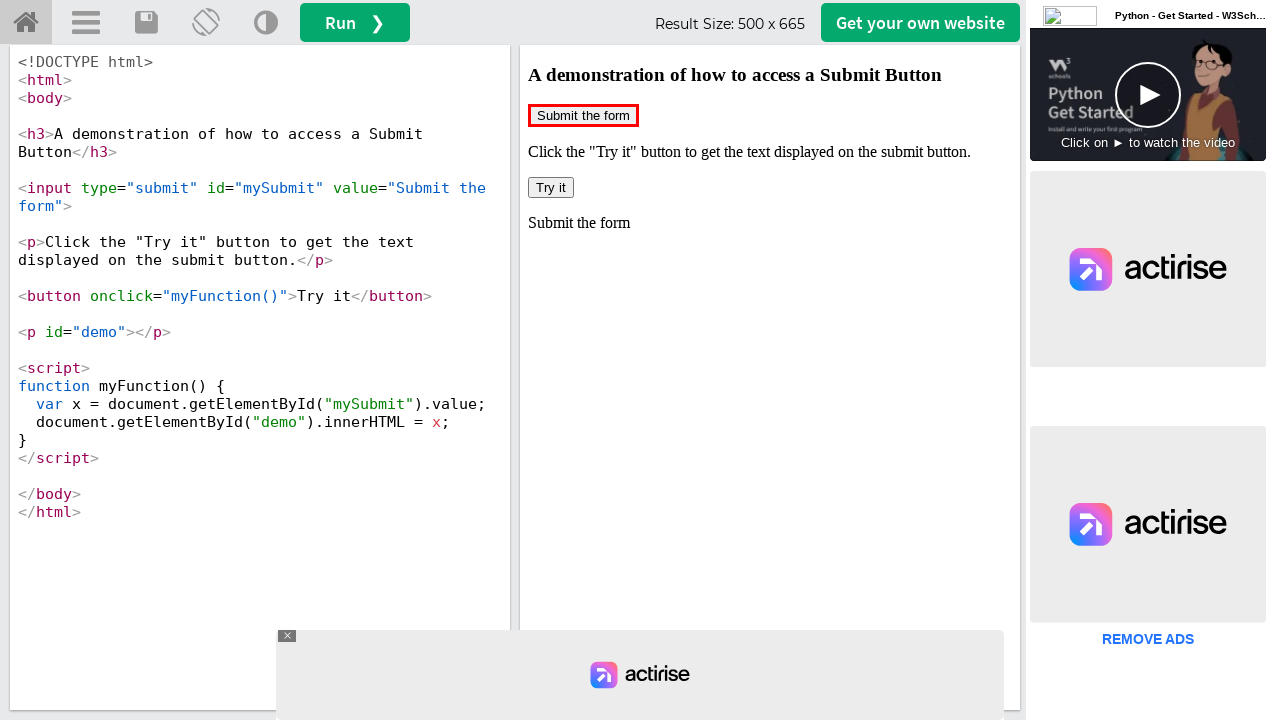

Counted all iframes on page: 7 found
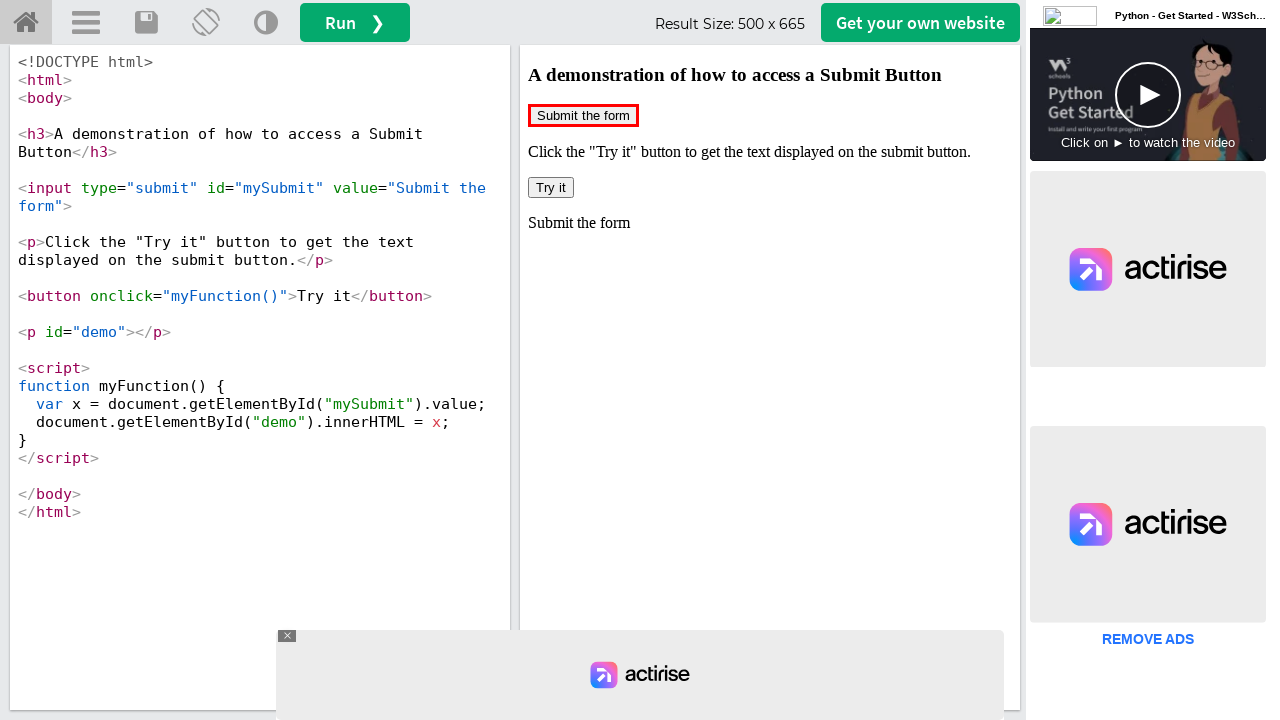

Retrieved iframe ID: None
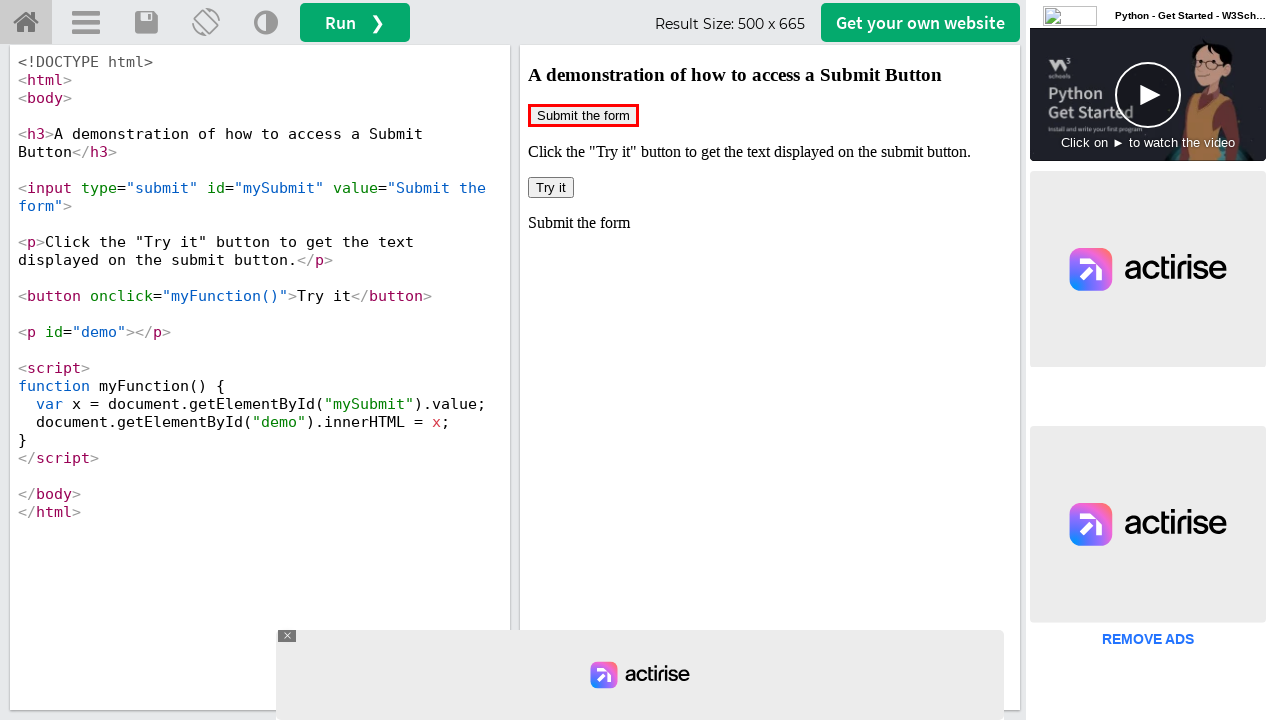

Retrieved iframe ID: iframeResult
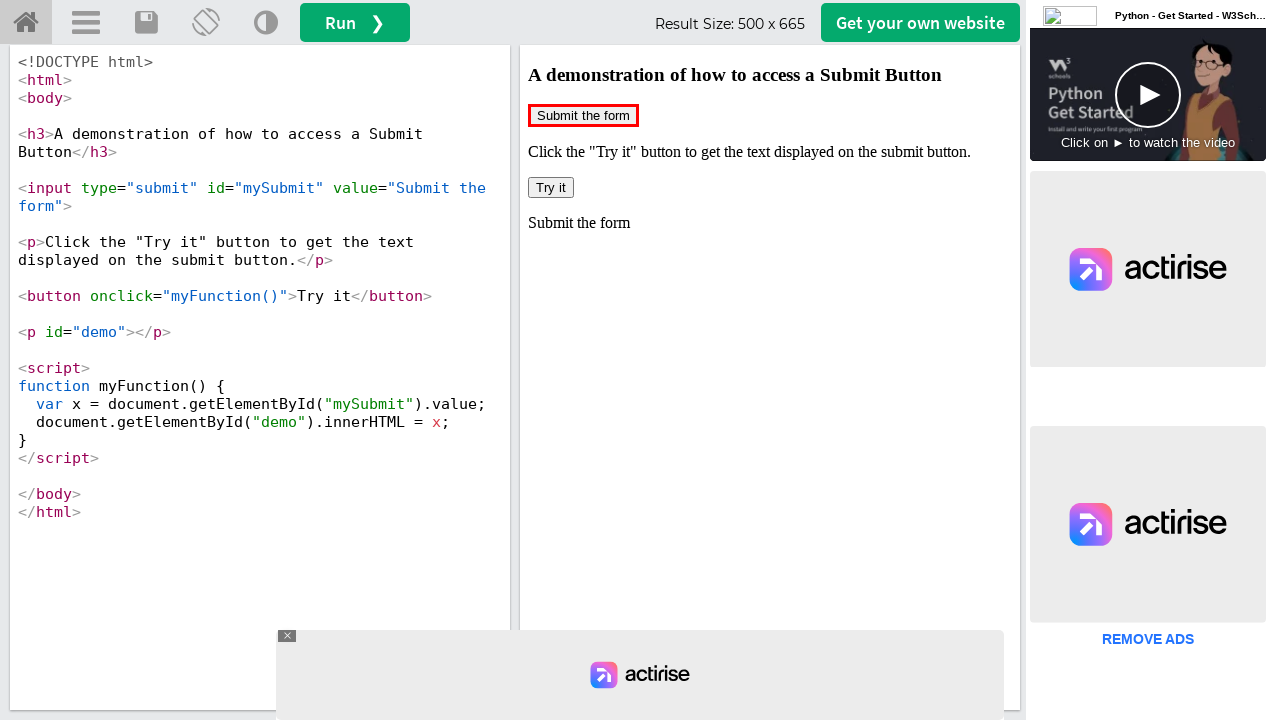

Retrieved iframe ID: None
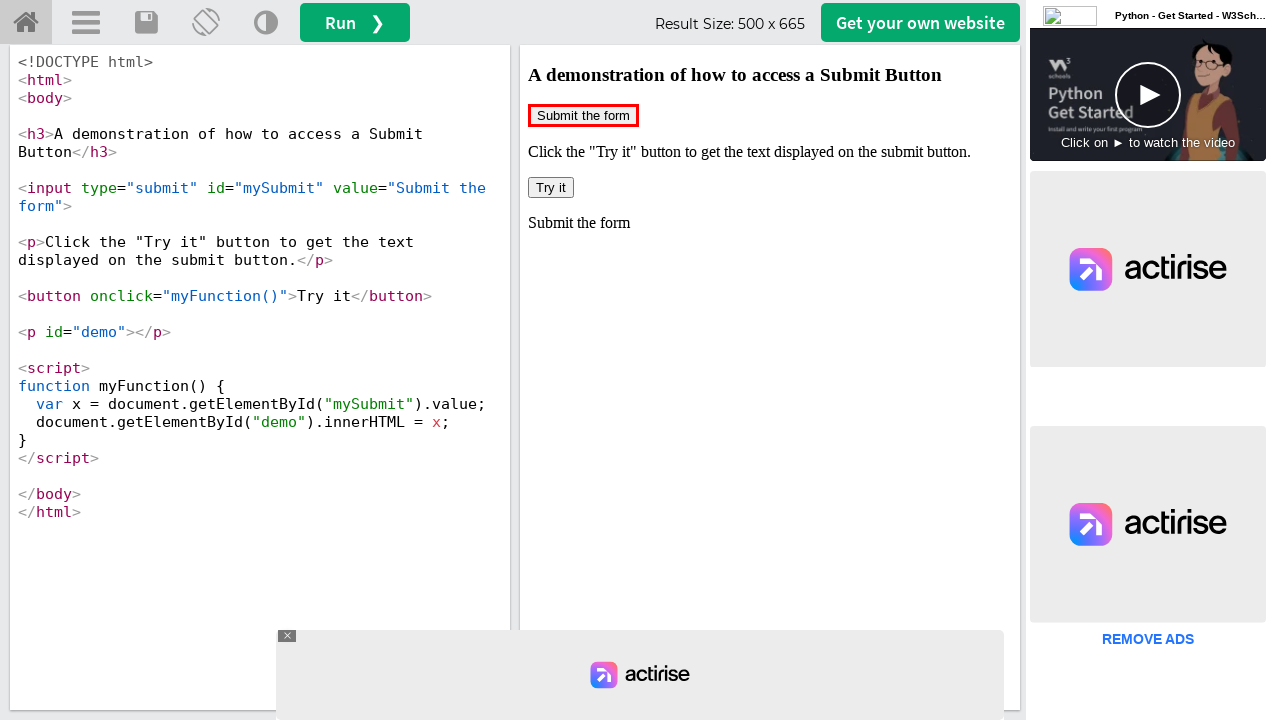

Retrieved iframe ID: None
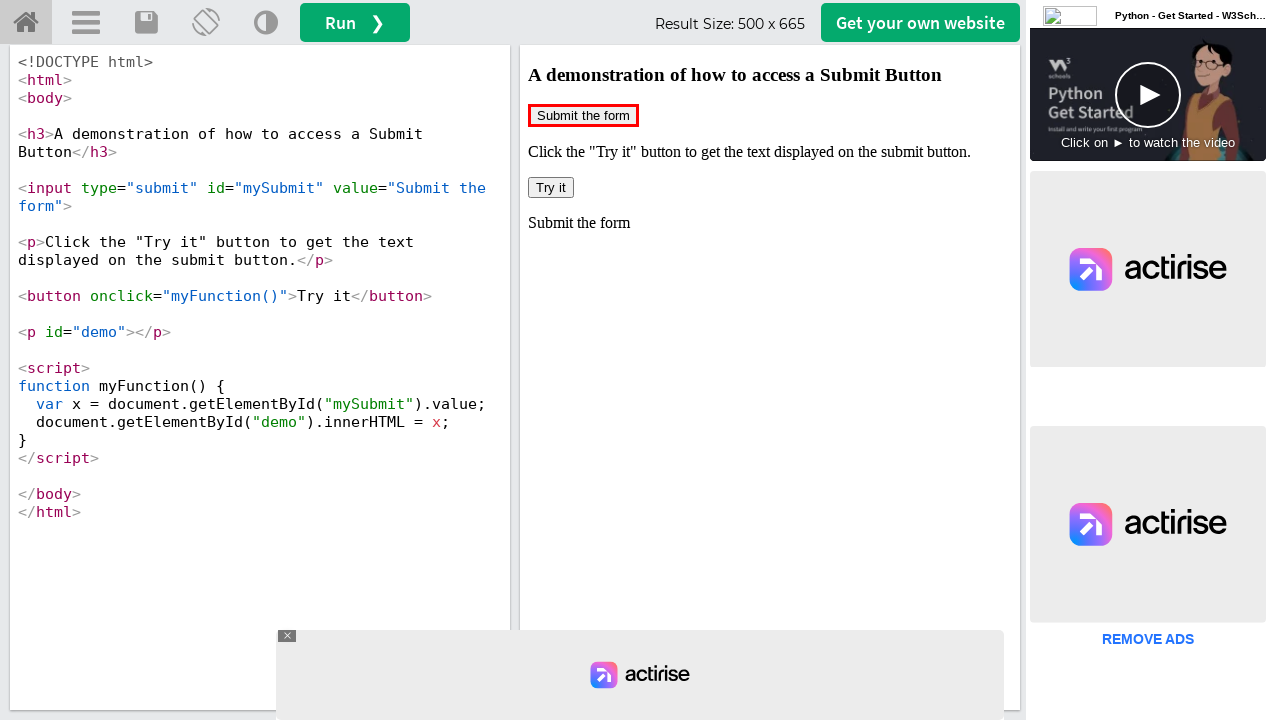

Retrieved iframe ID: None
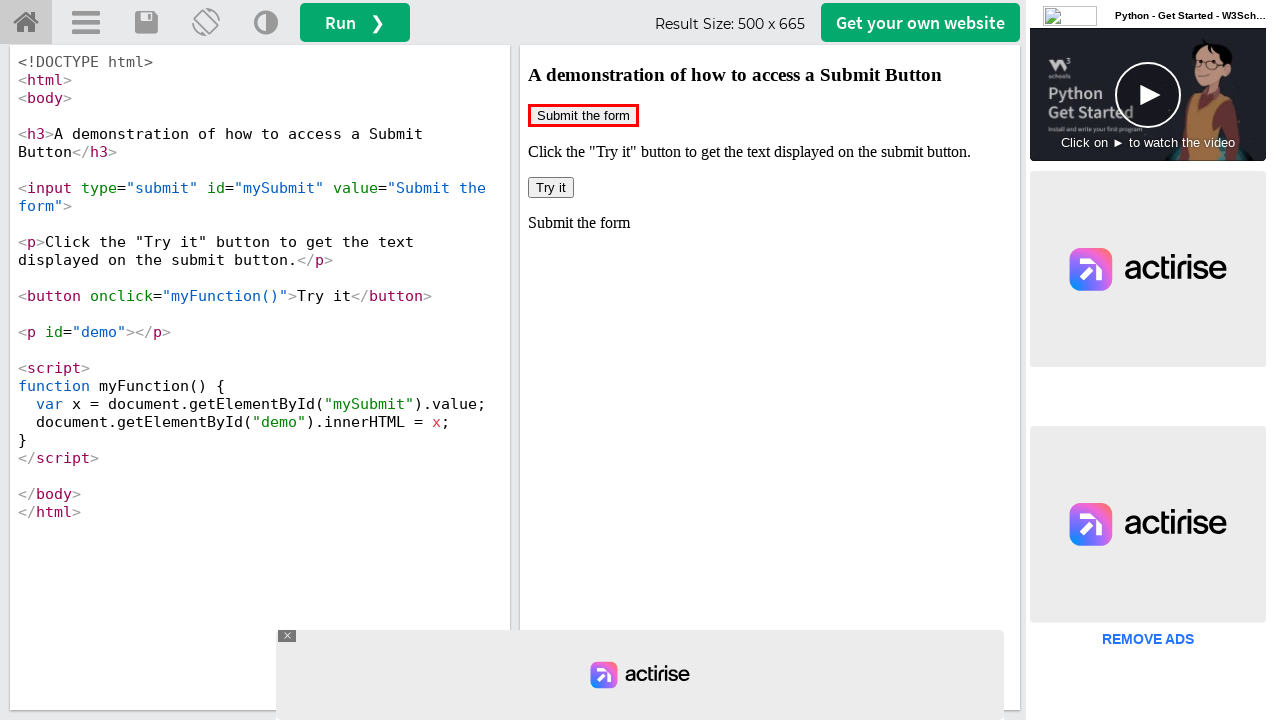

Retrieved iframe ID: None
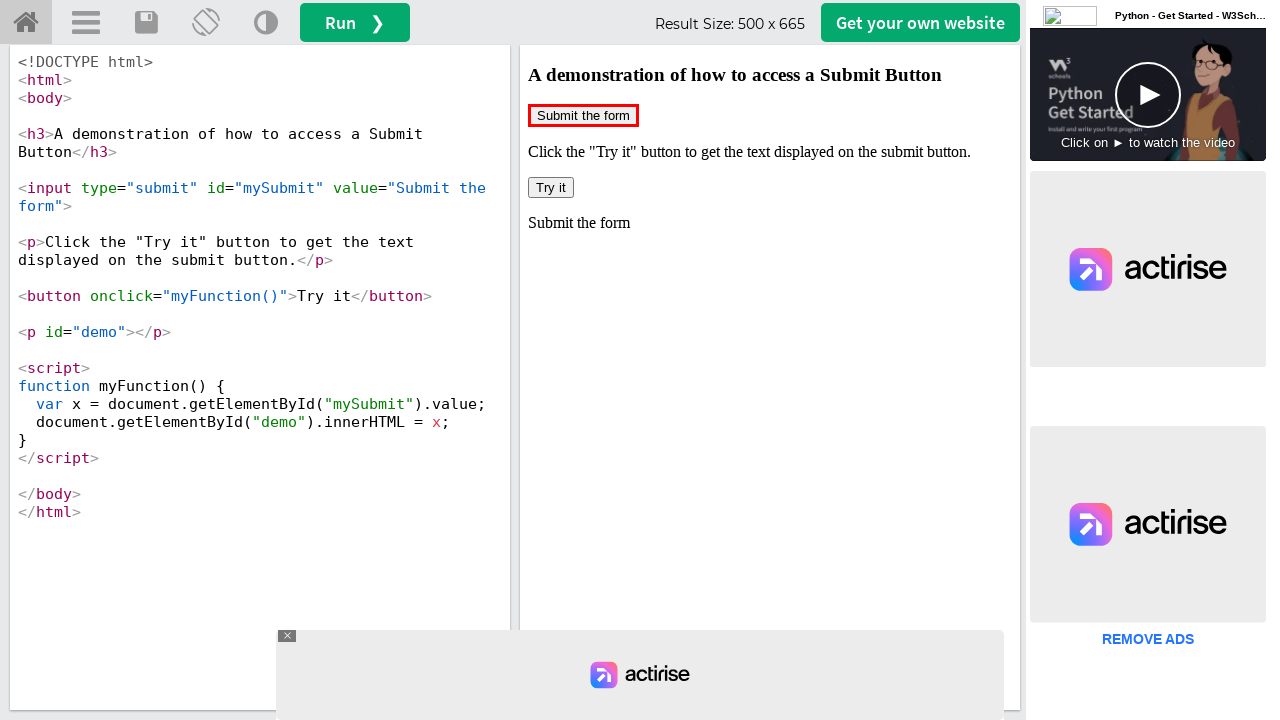

Retrieved iframe ID: 15fa9ab6cbbe7d
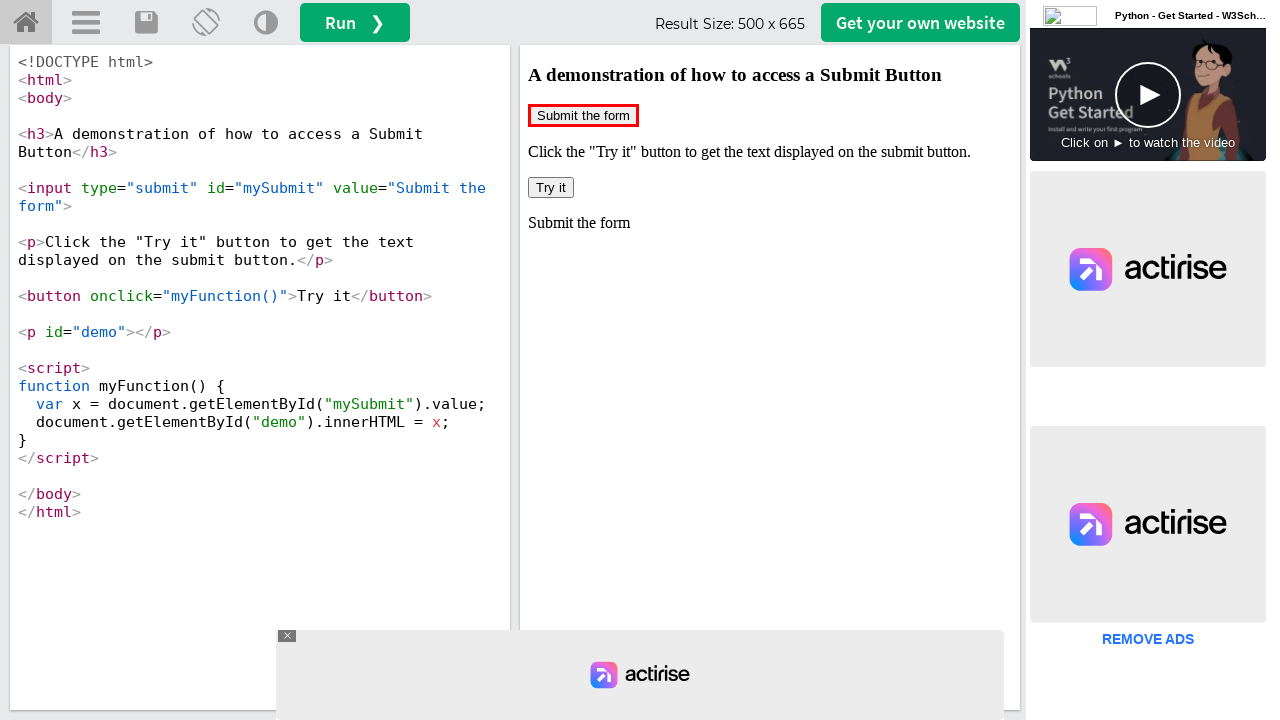

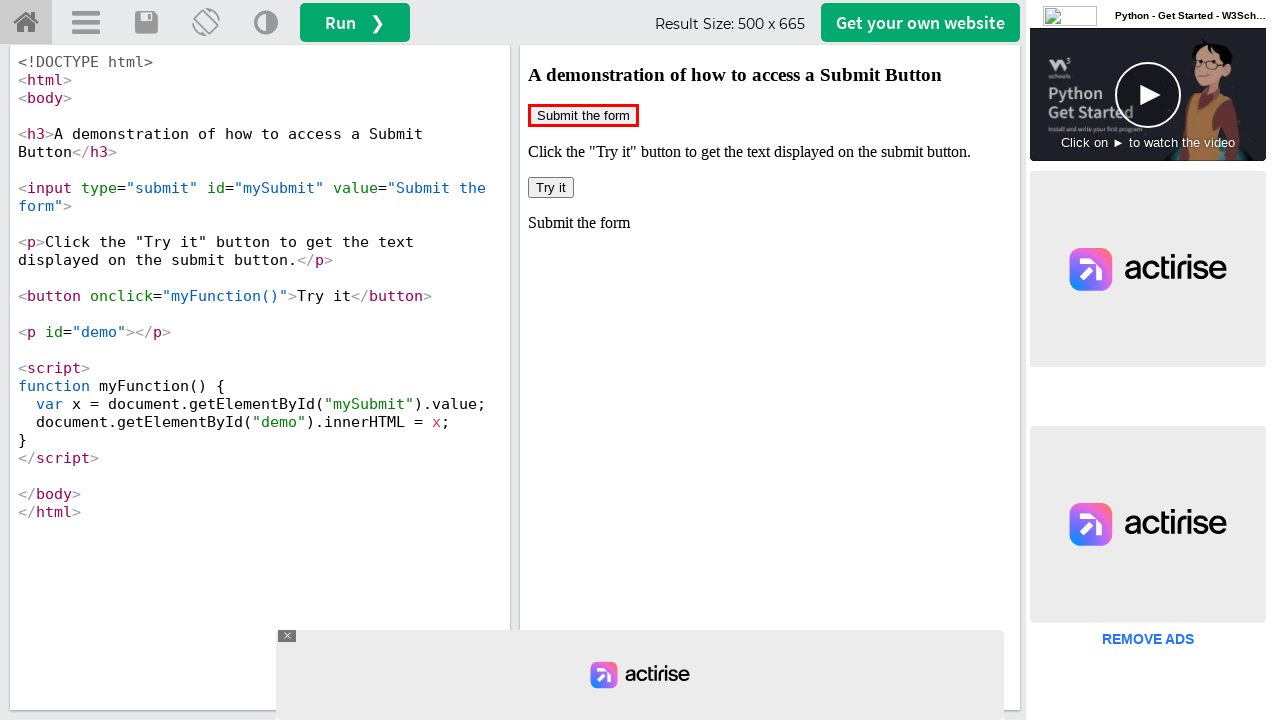